Tests registration form by filling in required fields (first name, last name, email) and submitting the form, then verifying successful registration message

Starting URL: http://suninjuly.github.io/registration1.html

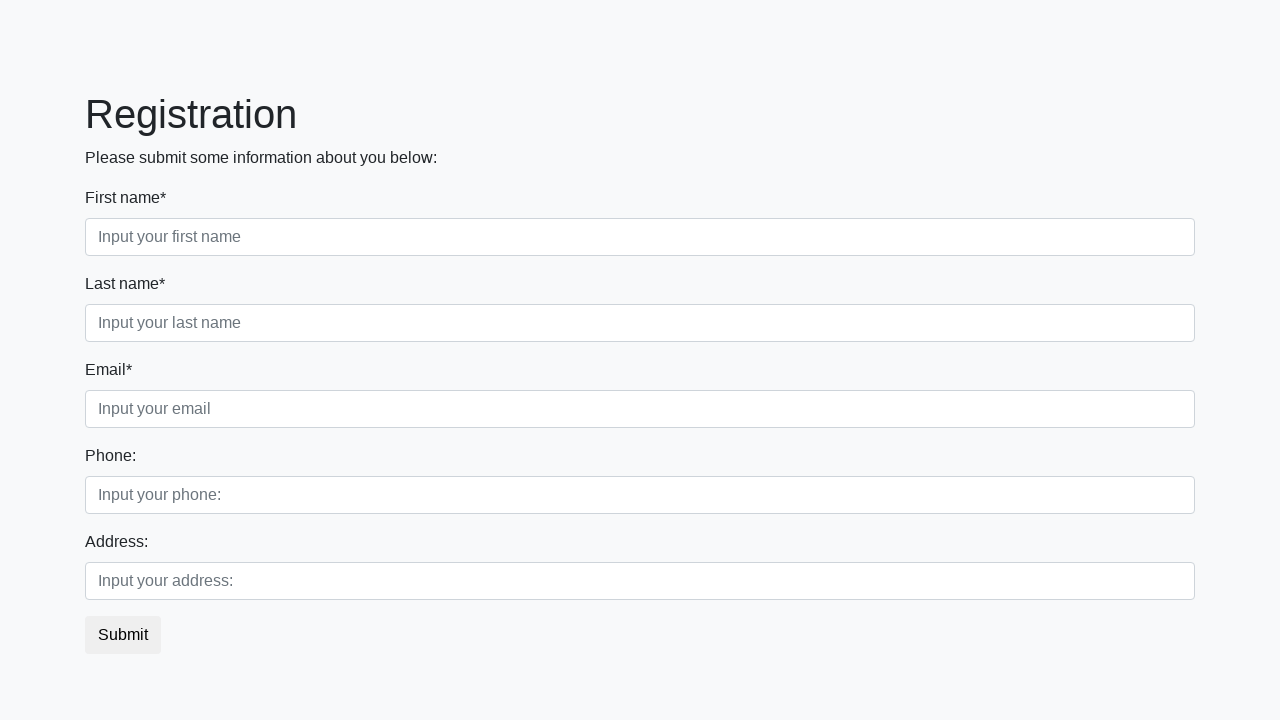

Filled first name field with 'Ivan' on div.first_block .form-control.first
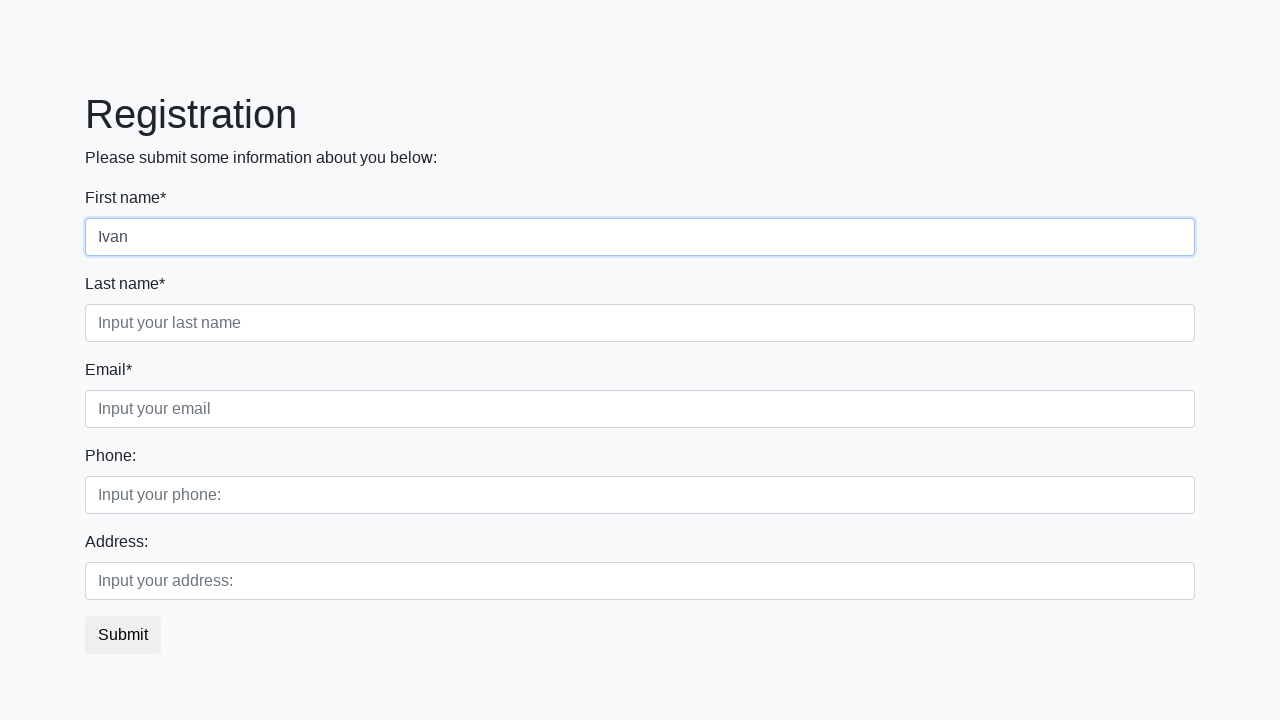

Filled last name field with 'Petrov' on div.first_block .form-control.second
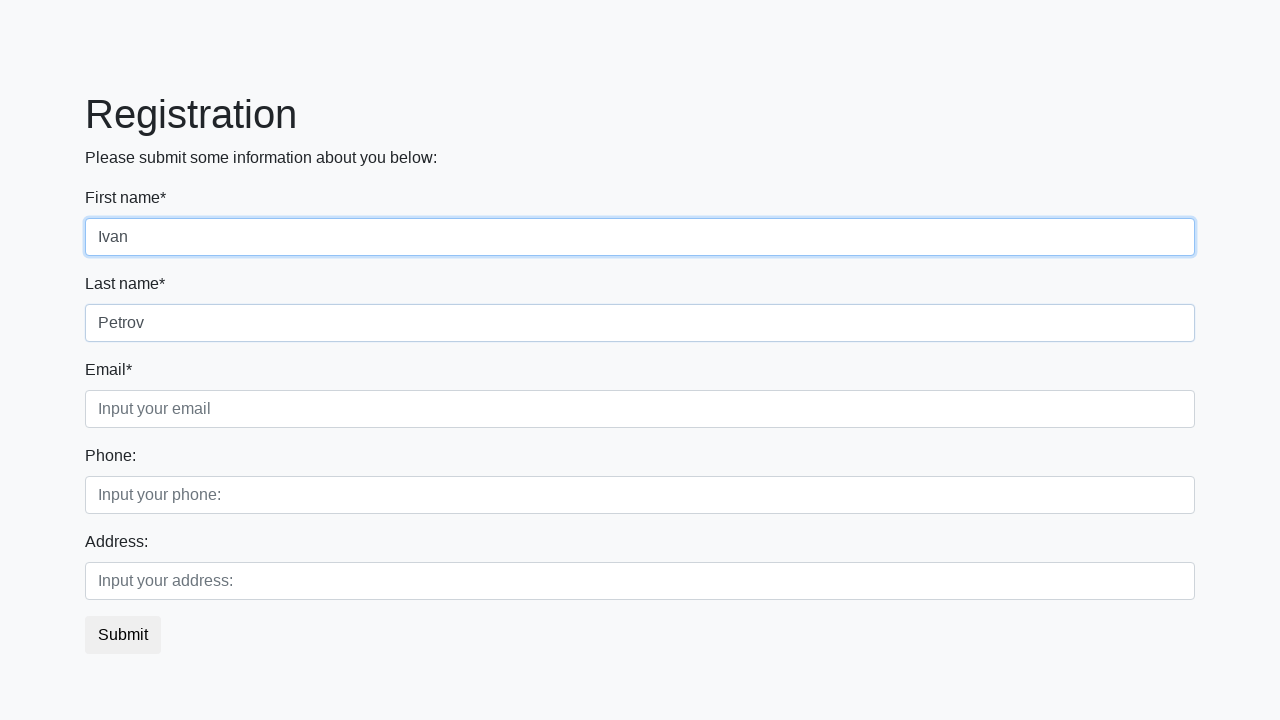

Filled email field with 'testuser@example.com' on div.first_block .form-control.third
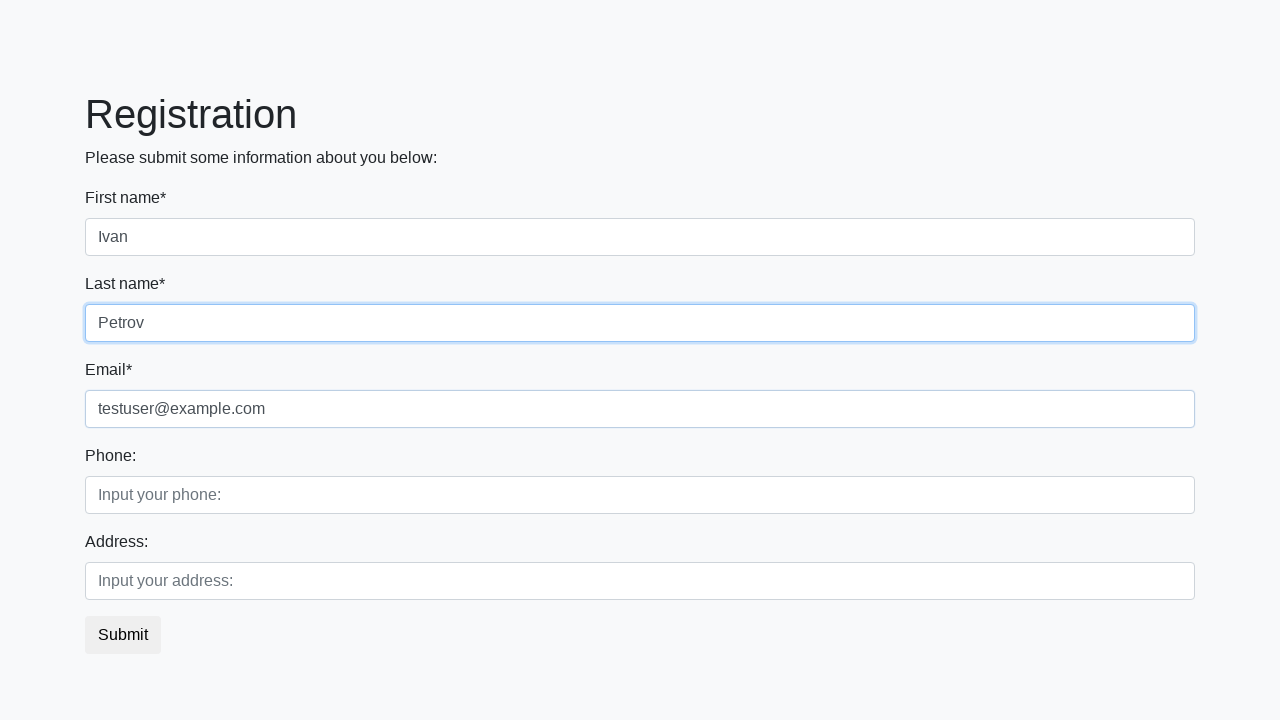

Clicked submit button to register at (123, 635) on button.btn
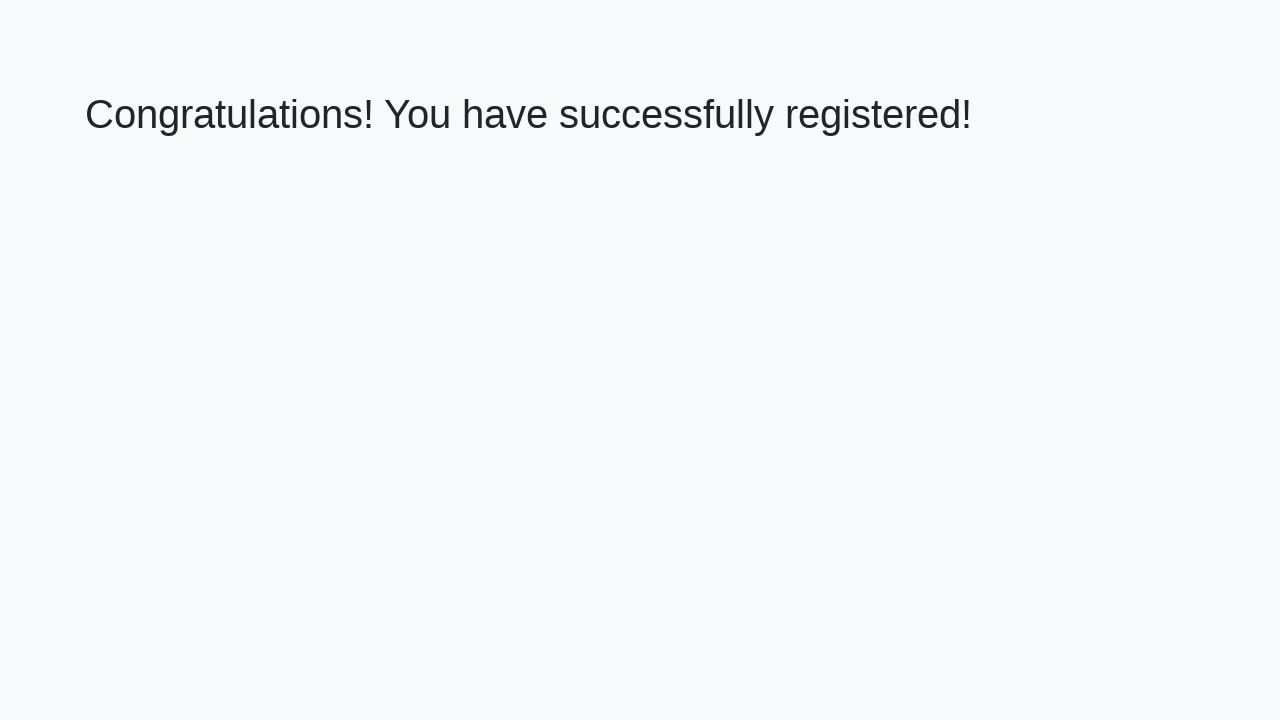

Success message heading loaded
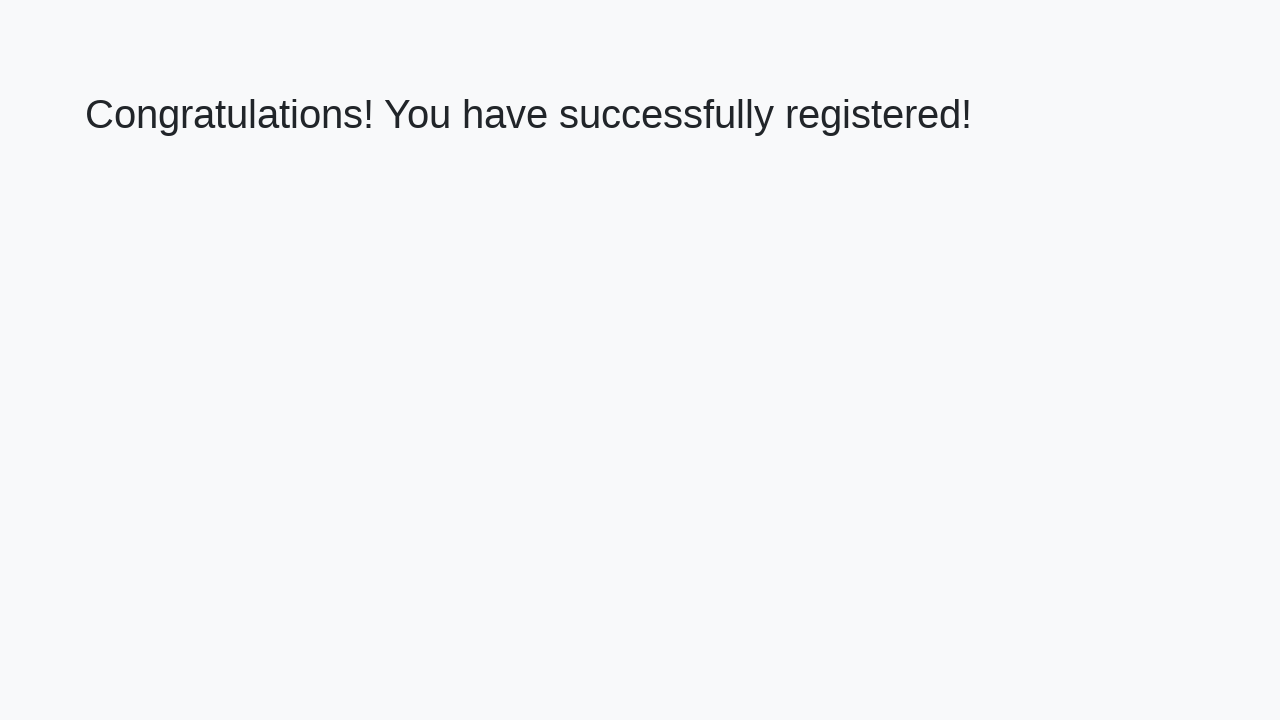

Retrieved success message text
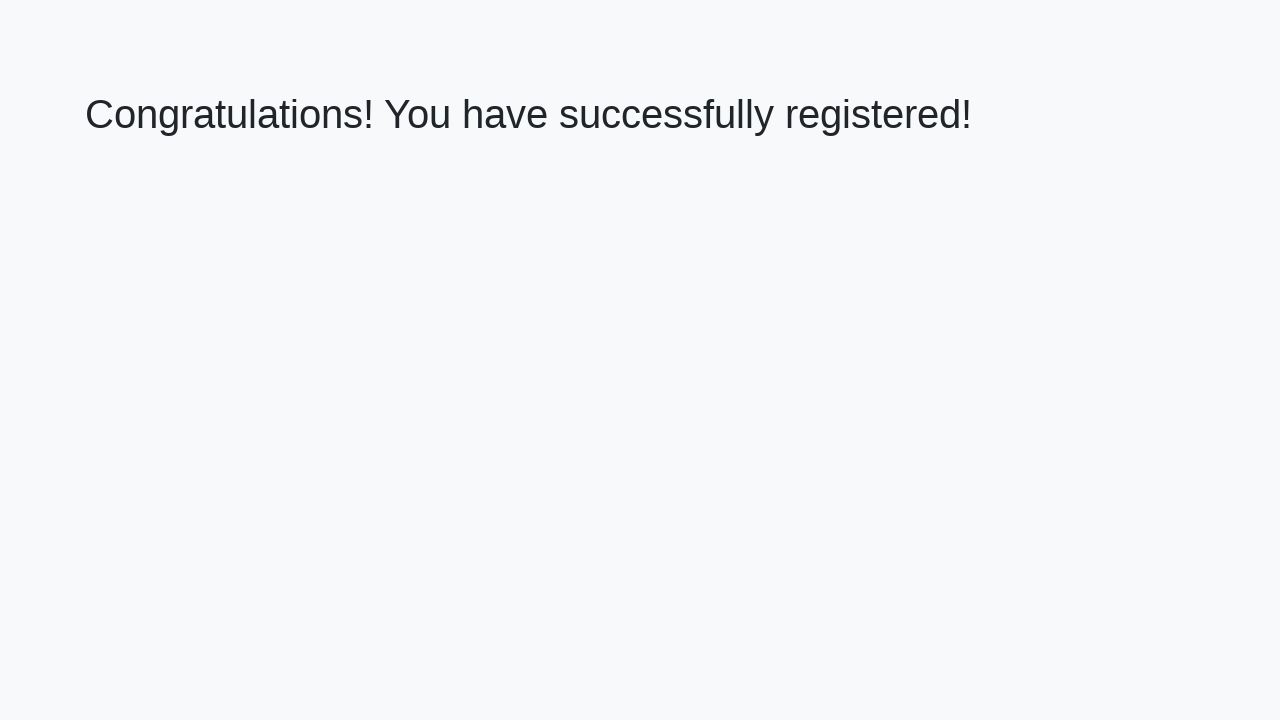

Verified successful registration message
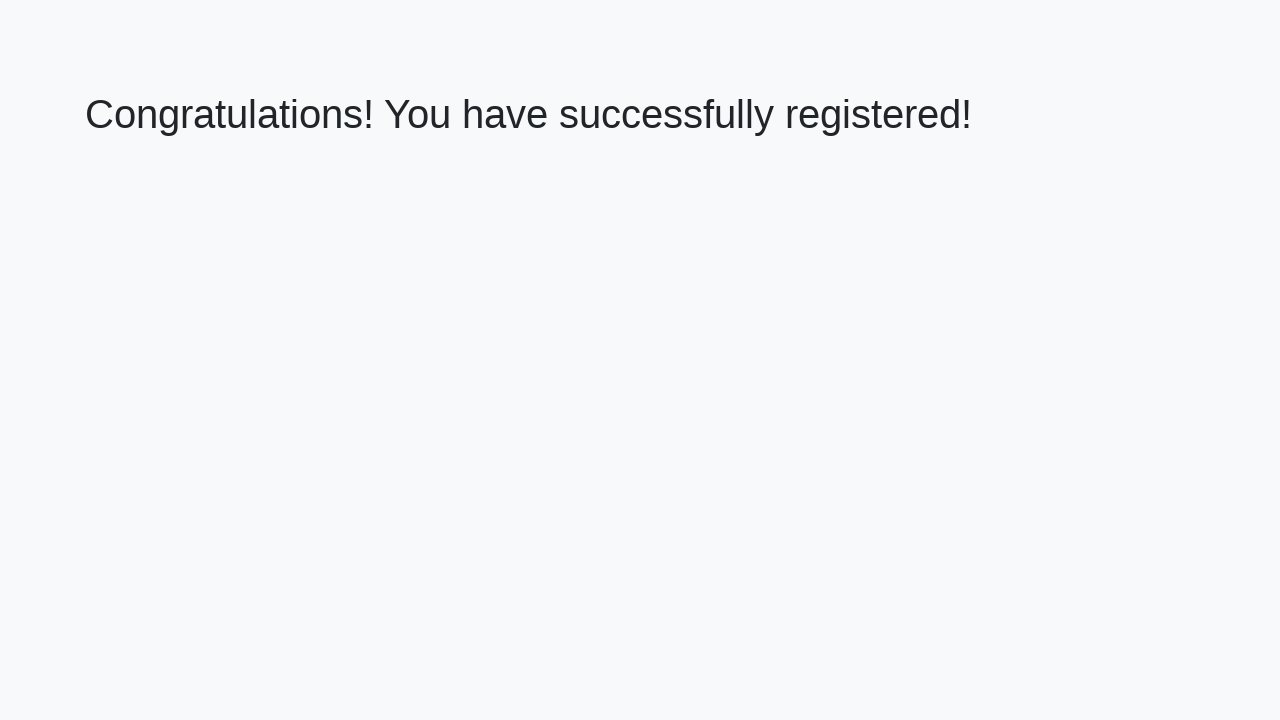

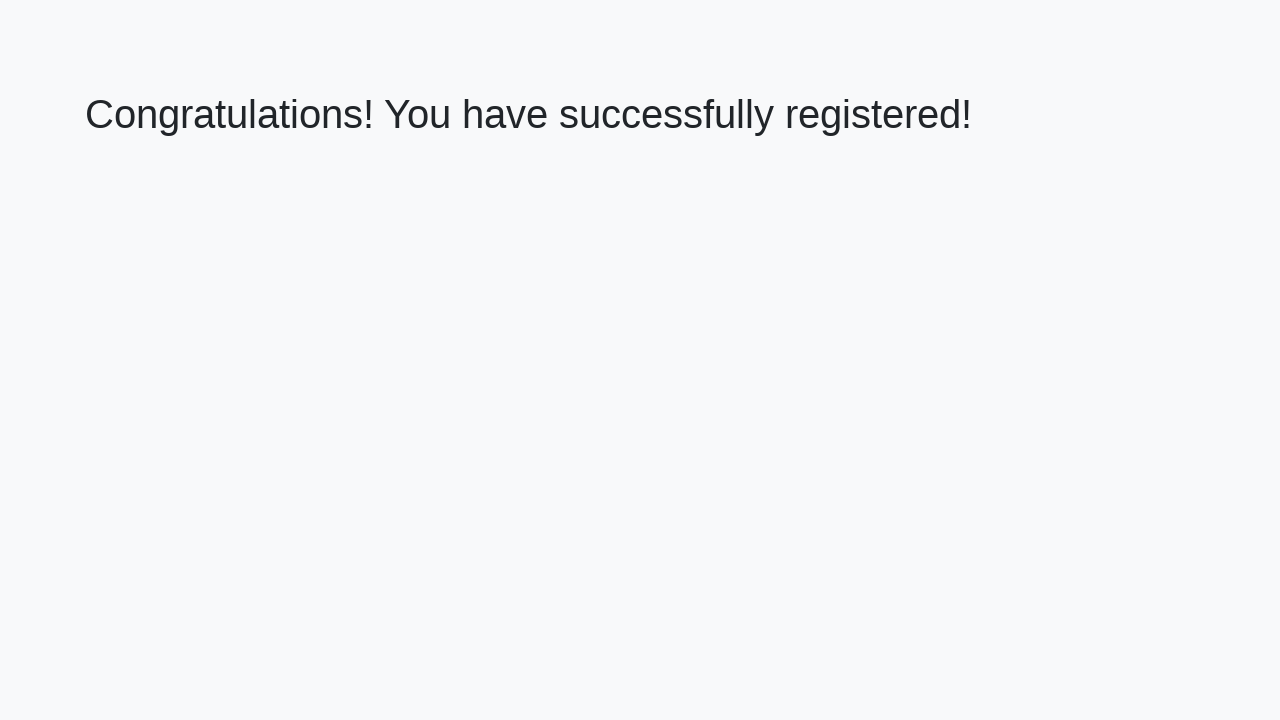